Tests pagination functionality by clicking on a pagination page number and verifying the content updates to show the correct items

Starting URL: https://pagination.js.org/

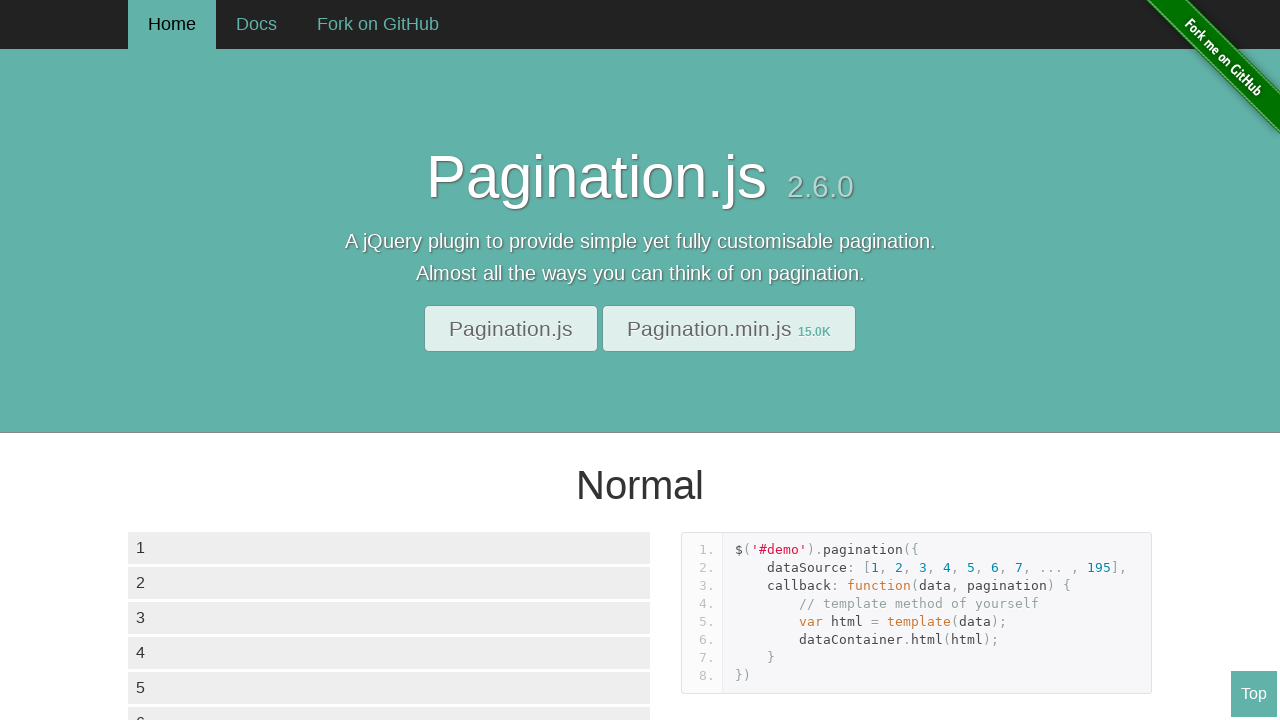

Waited for demo1 container to be visible
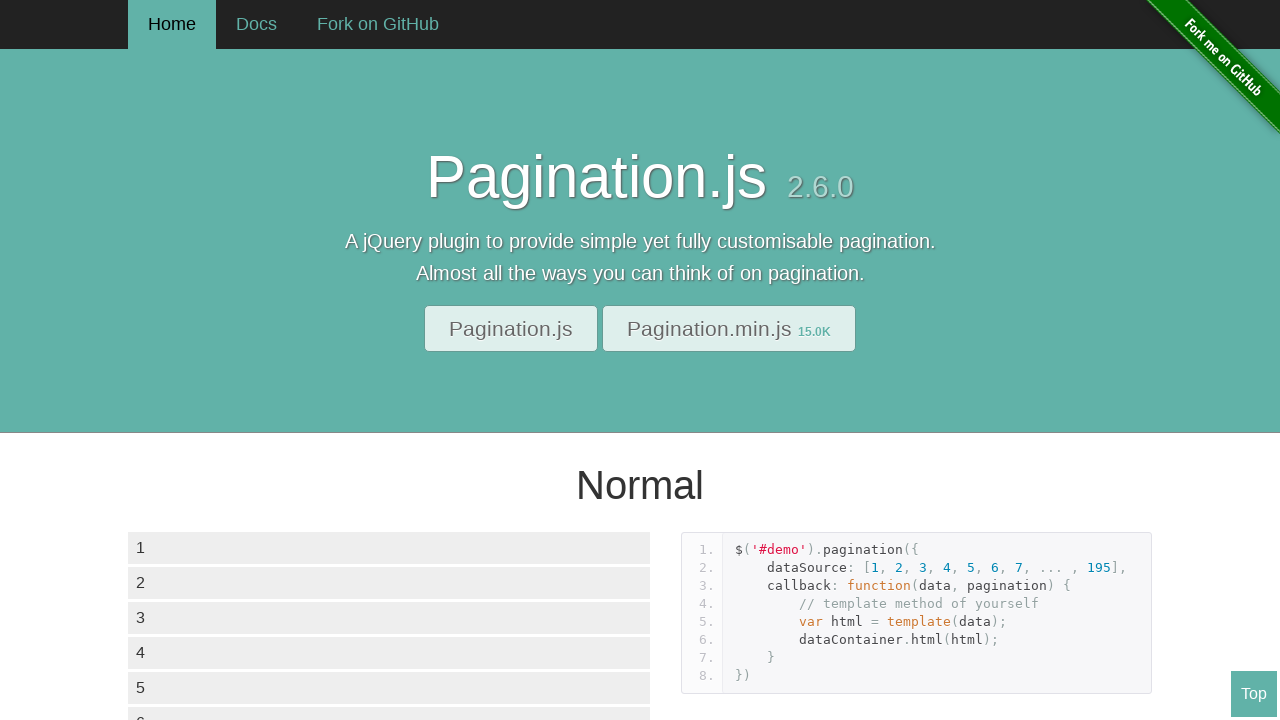

Located initial item in demo1 container
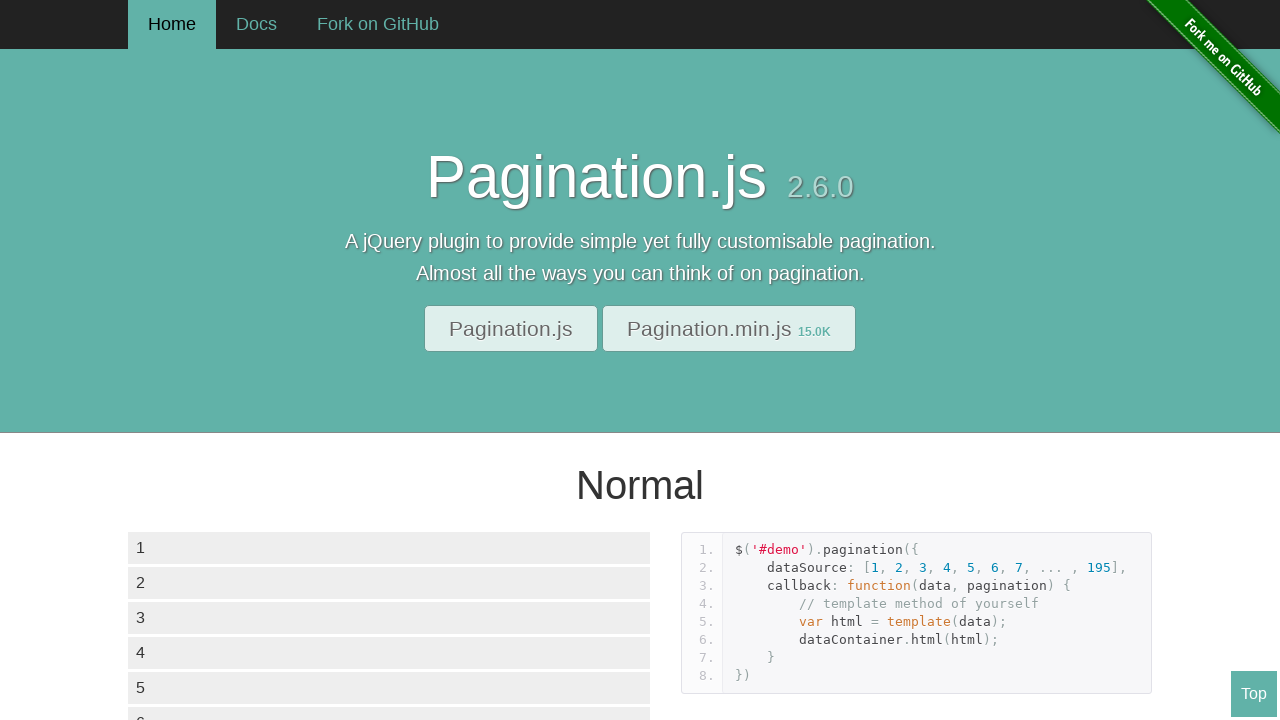

Clicked on third pagination page number at (204, 360) on #demo1 .paginationjs-pages ul li >> nth=2
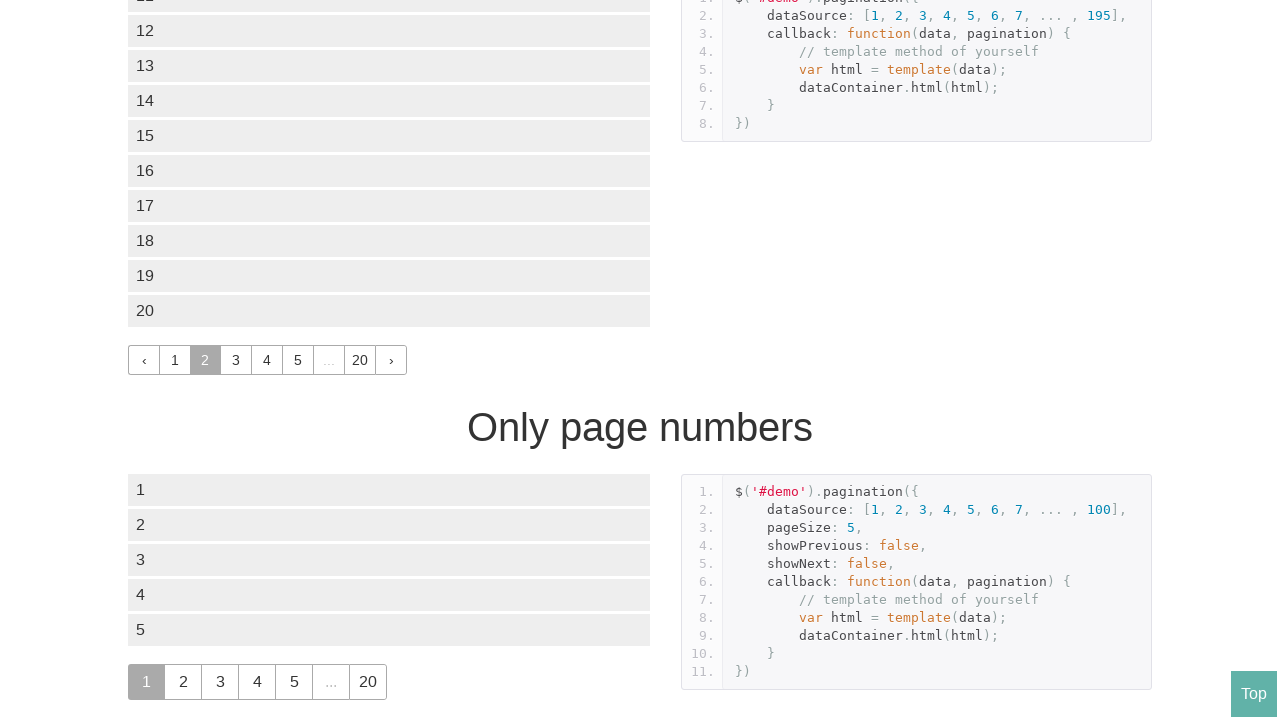

Verified pagination content updated to show item '11'
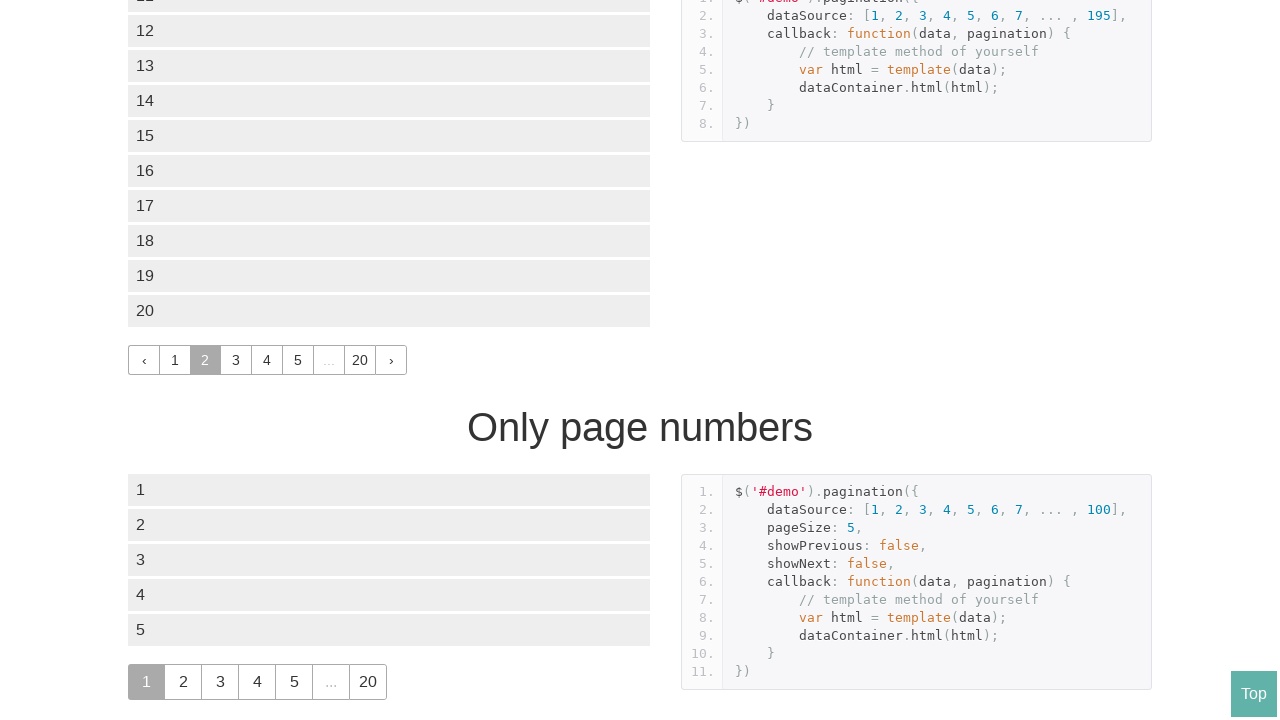

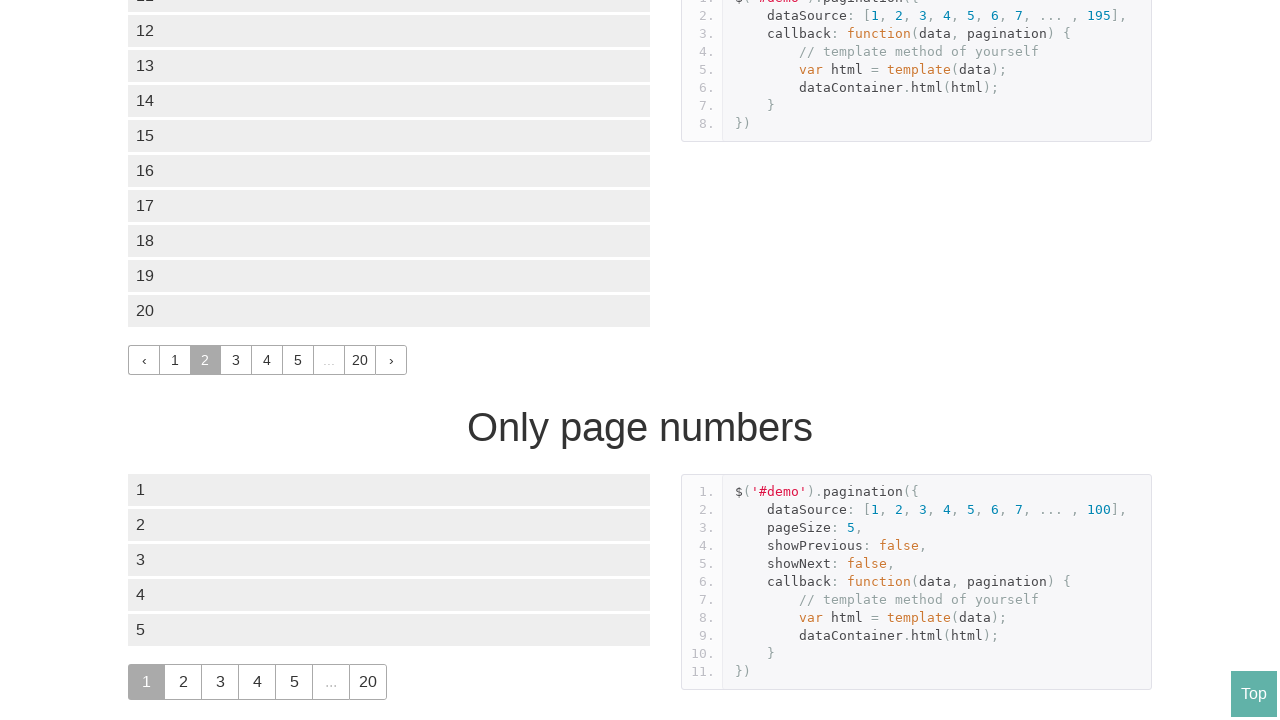